Tests right-click functionality on a button element by performing a context click action

Starting URL: https://demoqa.com/buttons

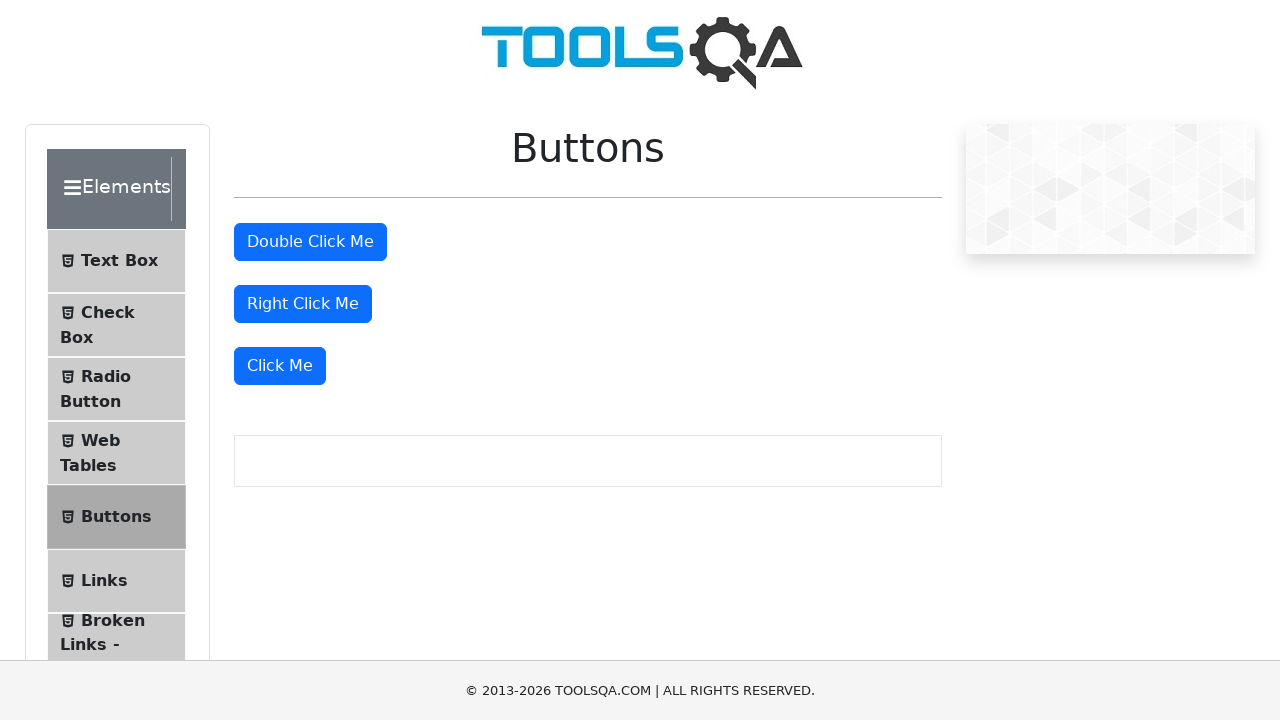

Navigated to DemoQA buttons page
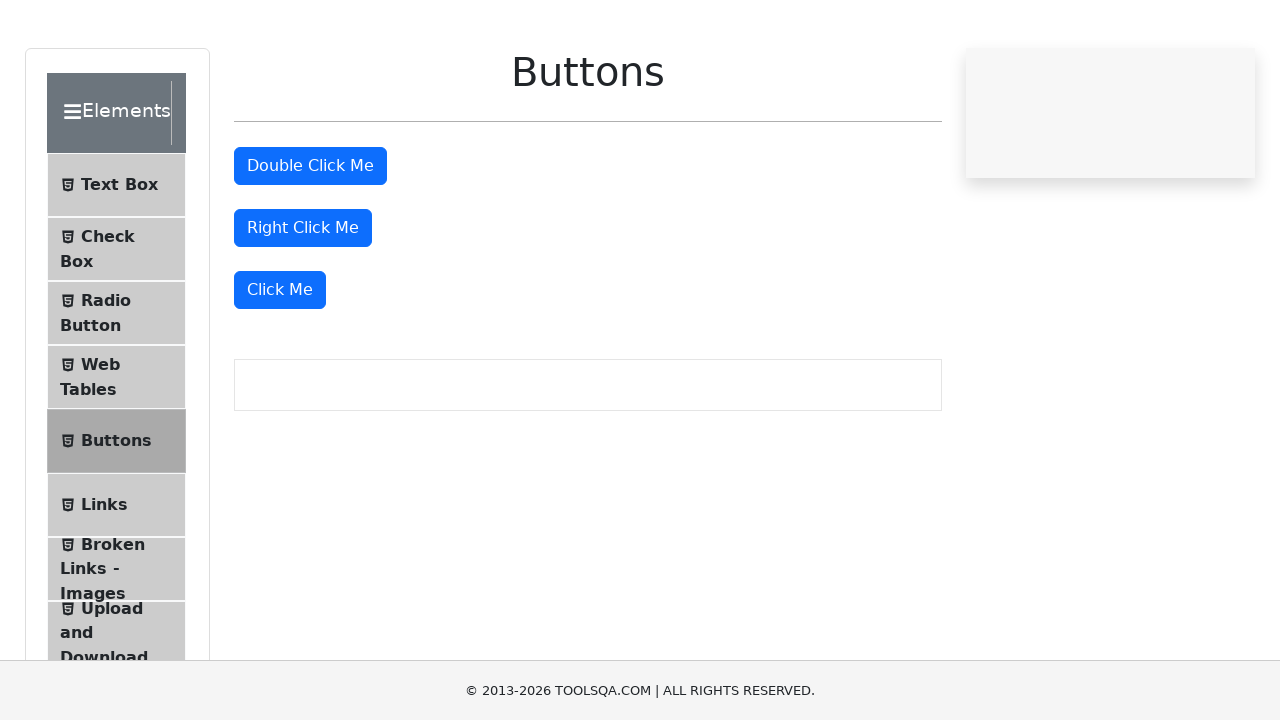

Right-clicked on the right-click button element at (303, 304) on //button[@id='rightClickBtn']
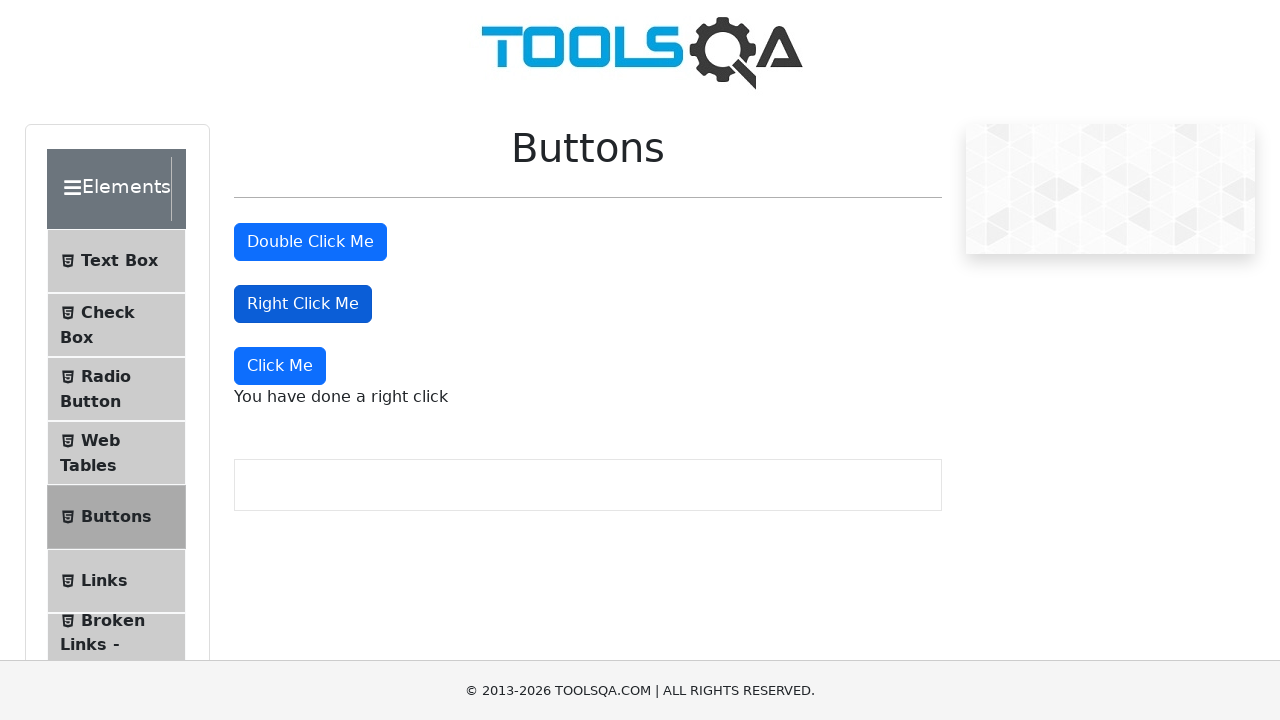

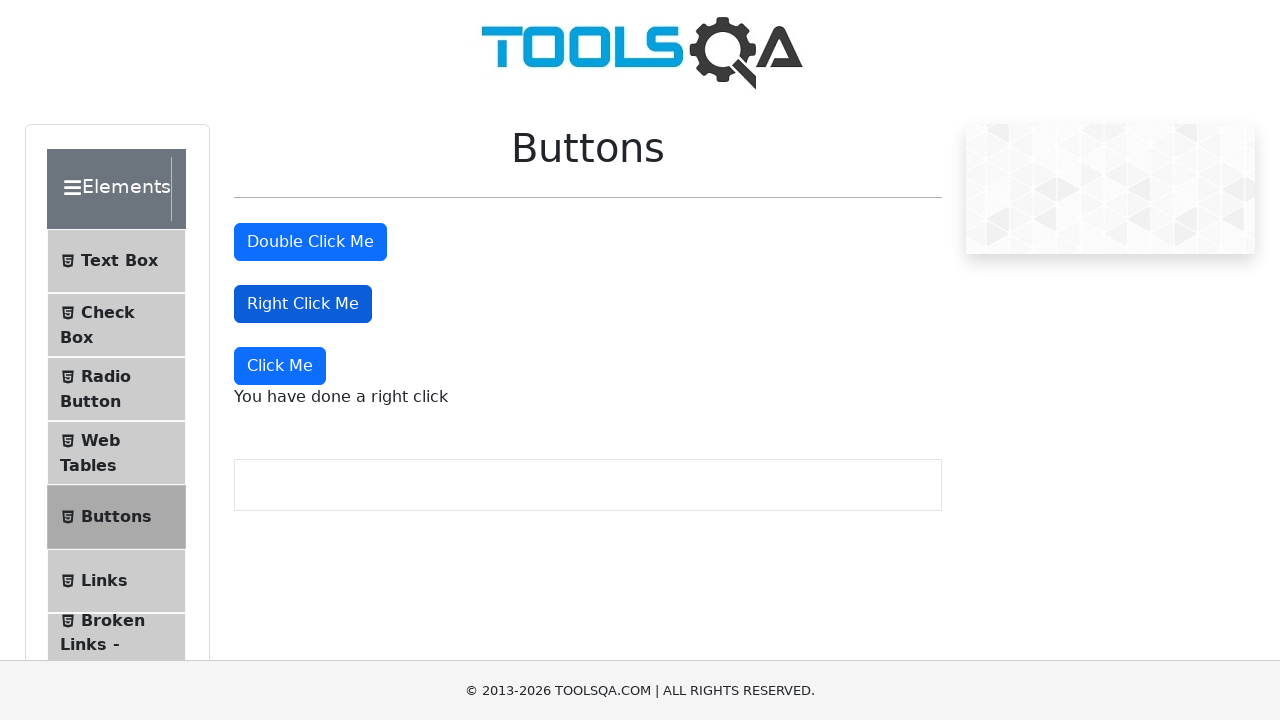